Tests a unit converter web application by entering values, selecting conversion types from dropdowns, clicking calculate button, and verifying results are displayed in the results table

Starting URL: http://mustcalculate.com/electronics/unitconverter.php

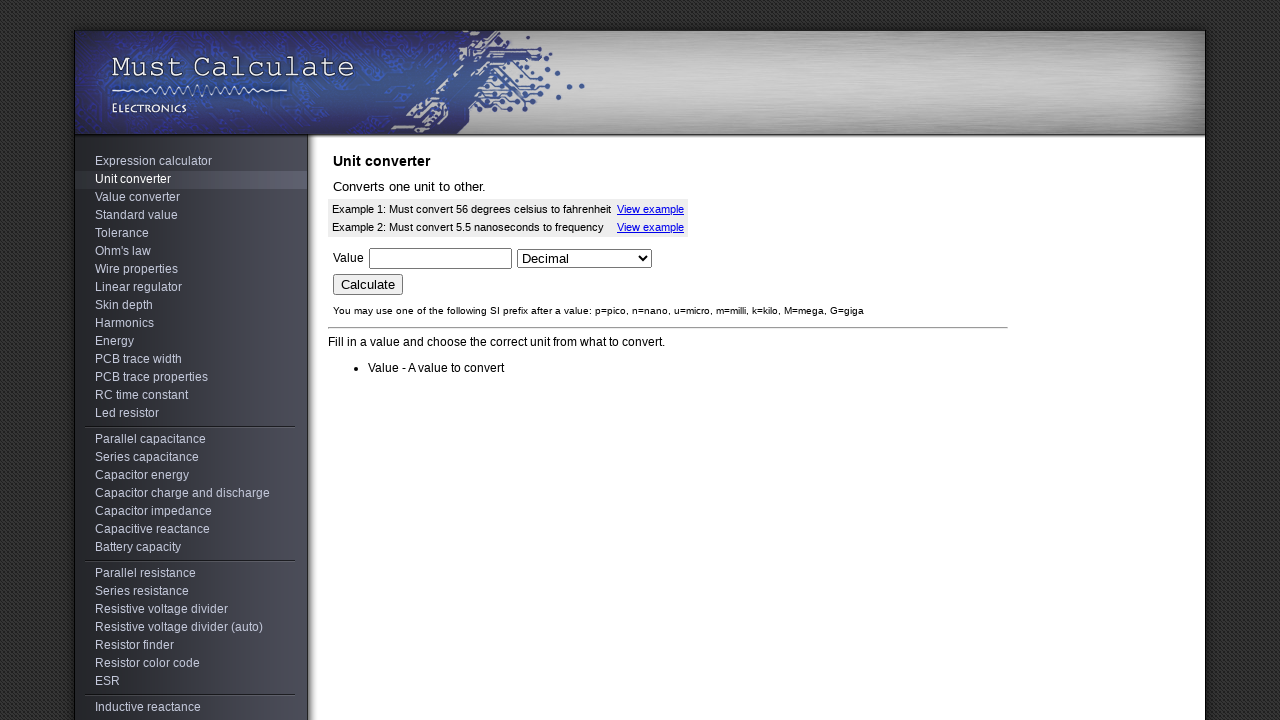

Cleared input field for conversion from Binary to Octal on input[name='in']
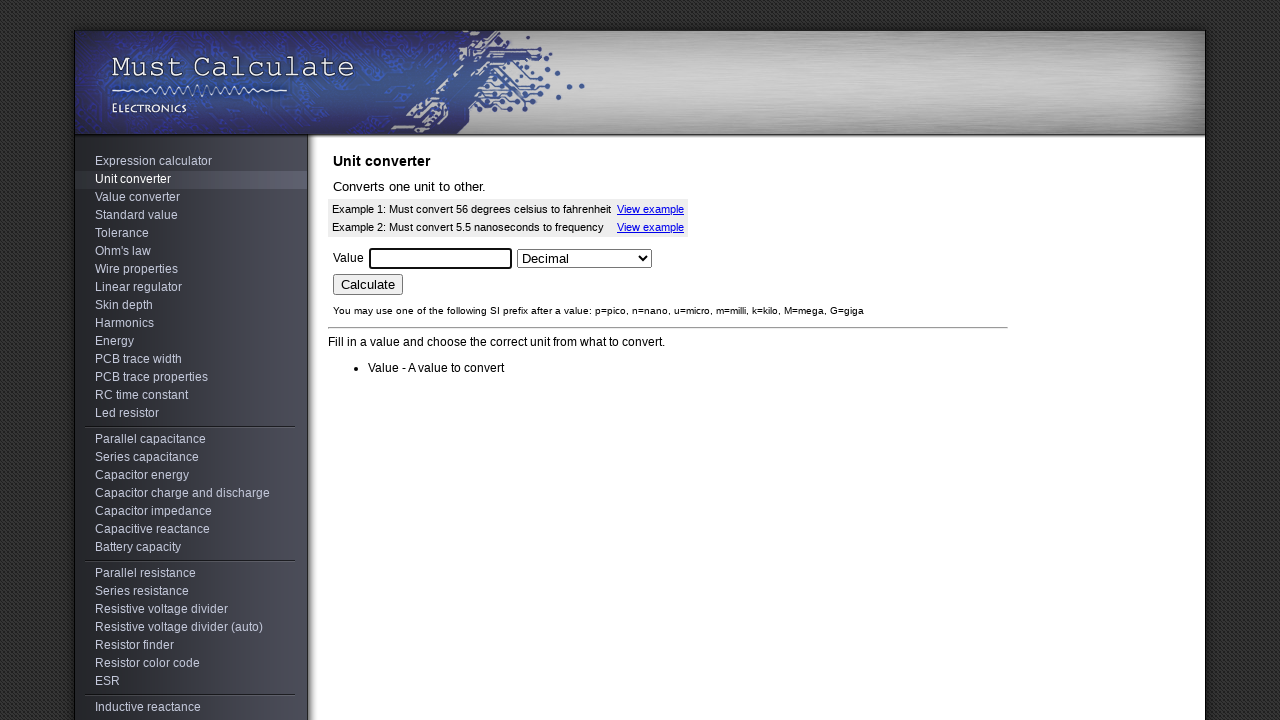

Entered value '10' in input field on input[name='in']
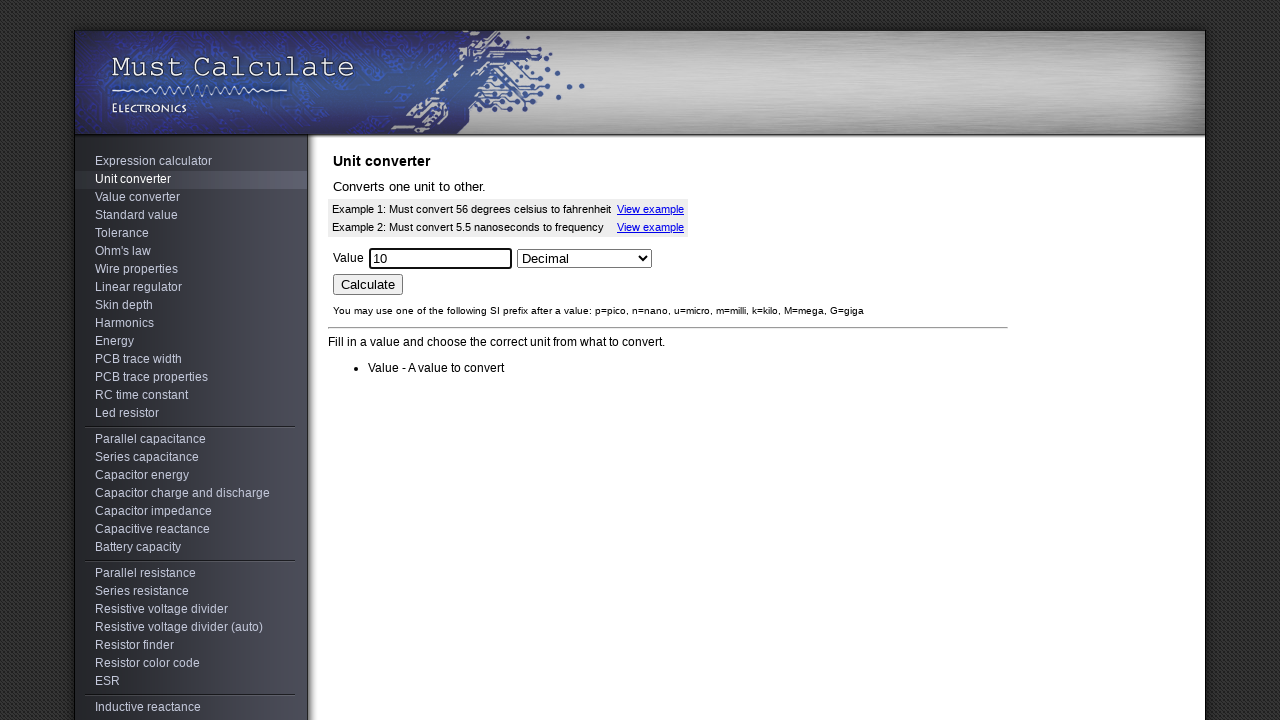

Selected 'Binary' as source unit from dropdown on select[name='ino']
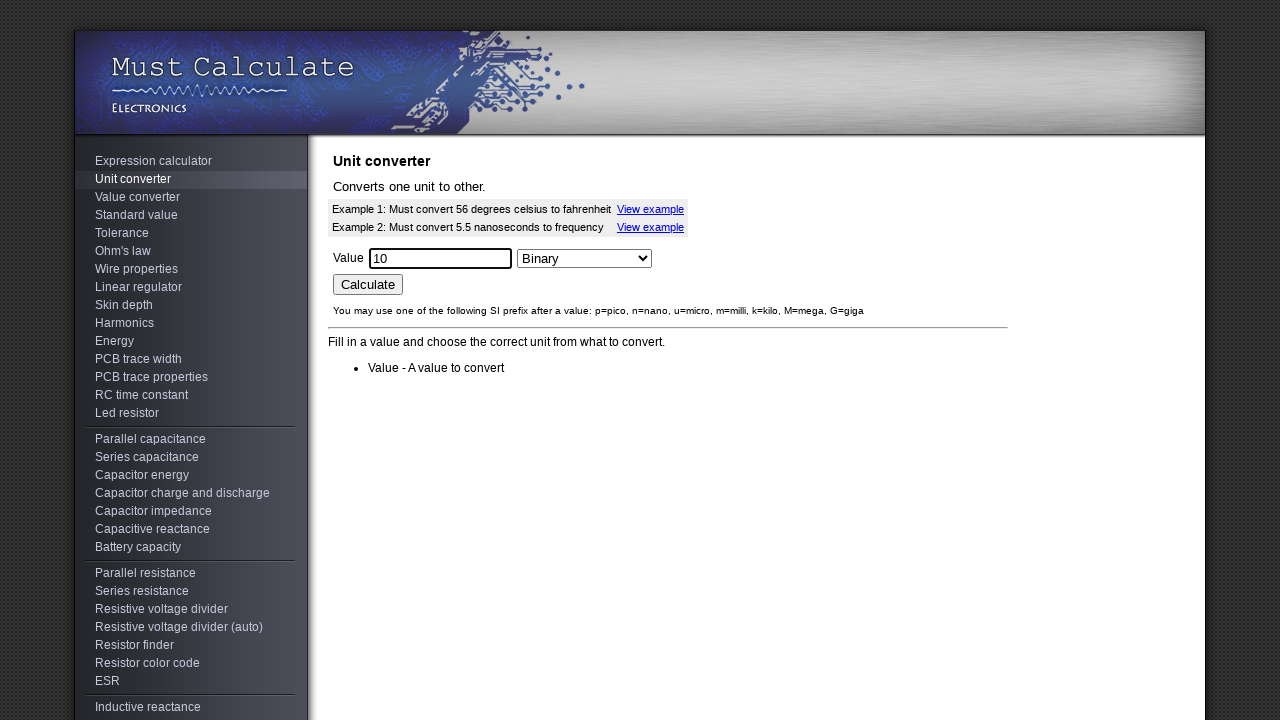

Clicked calculate button to perform conversion at (368, 284) on #calcbutton
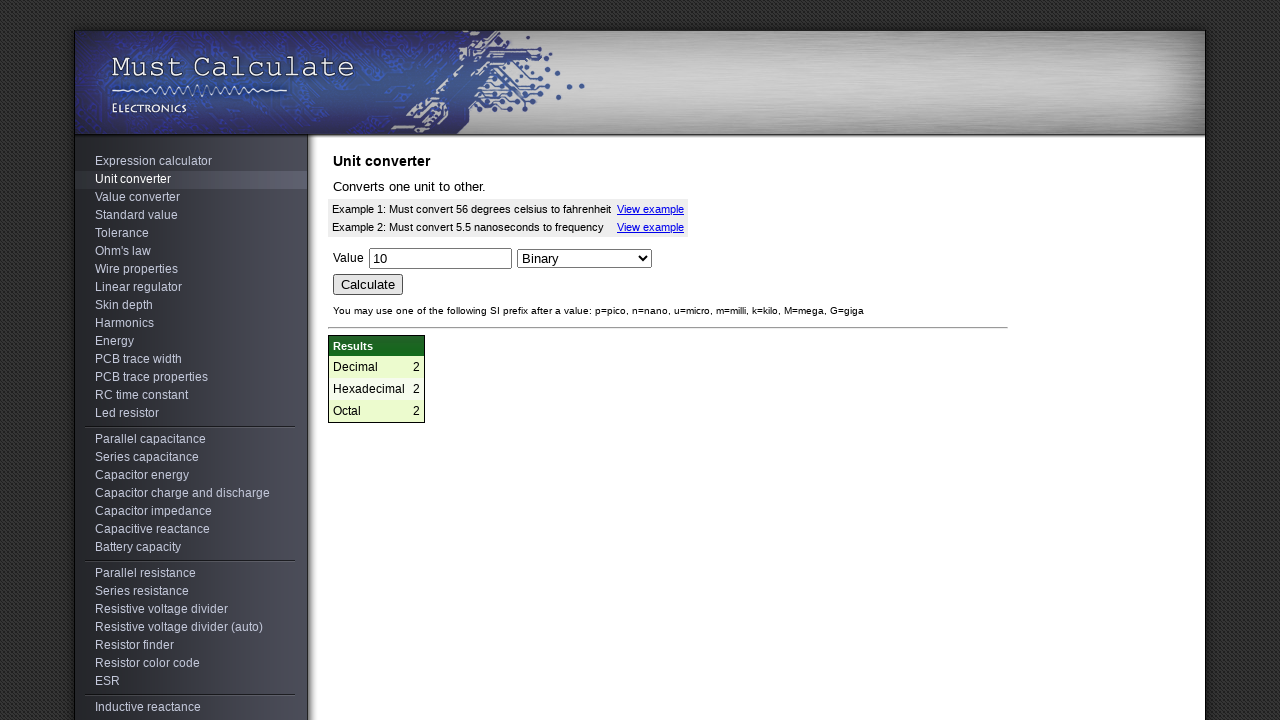

Results table loaded and became visible
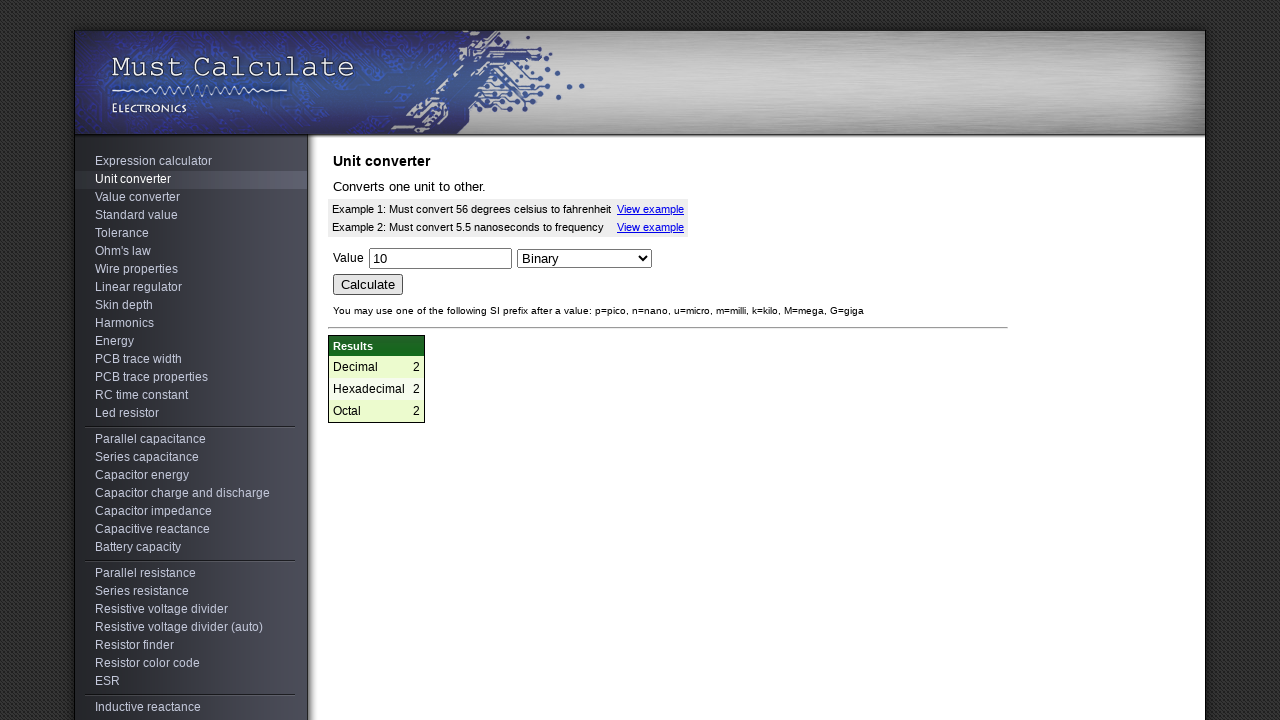

Verified 'Octal' result row exists in results table
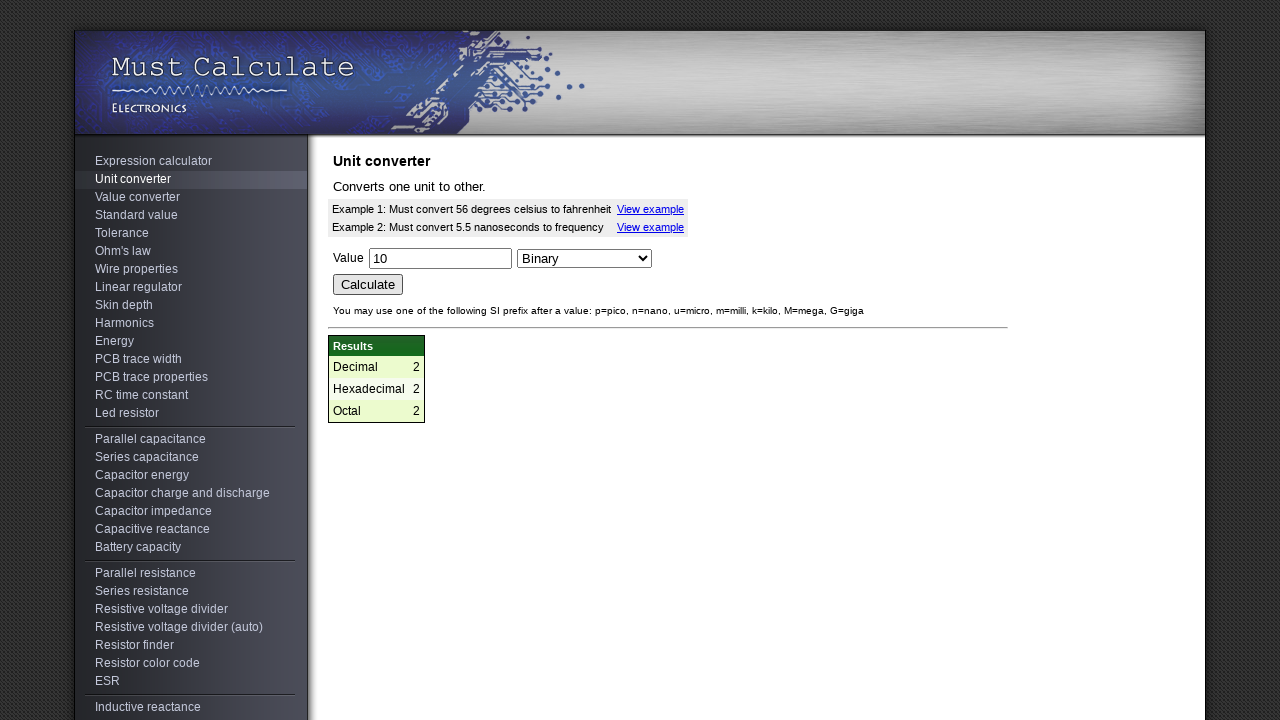

Cleared input field for conversion from Fahrenheit to Celsius on input[name='in']
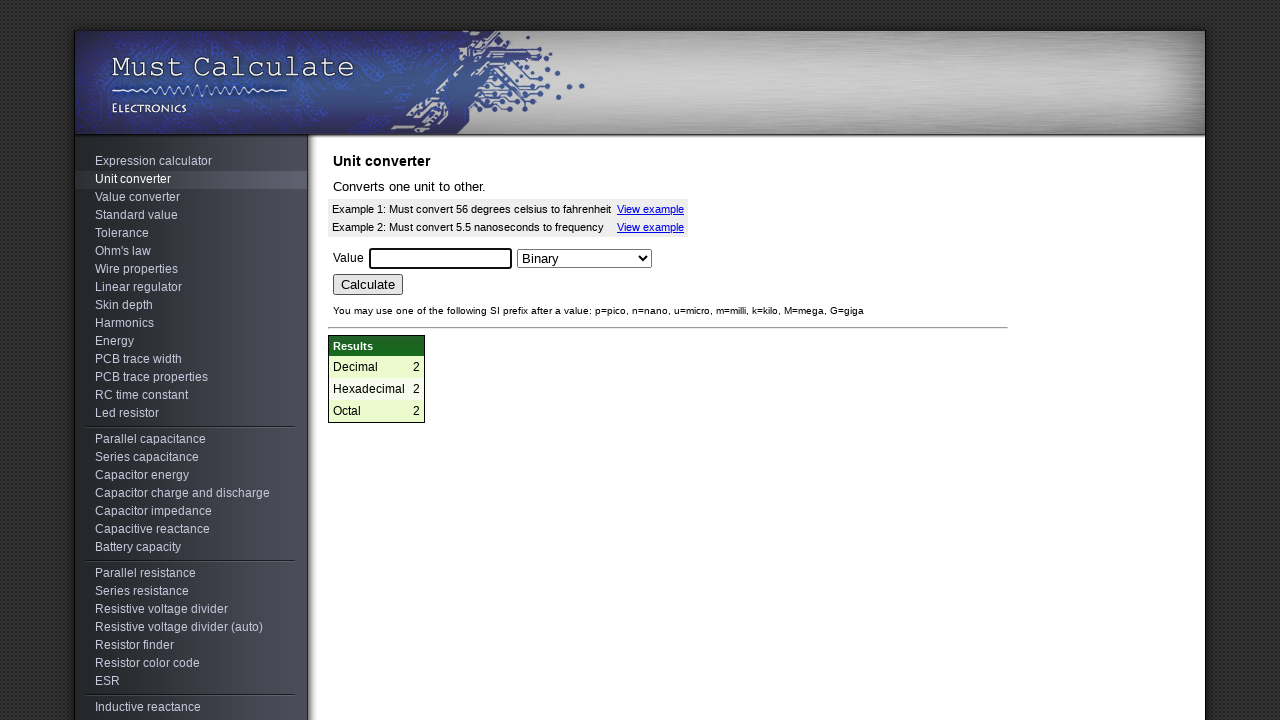

Entered value '100' in input field on input[name='in']
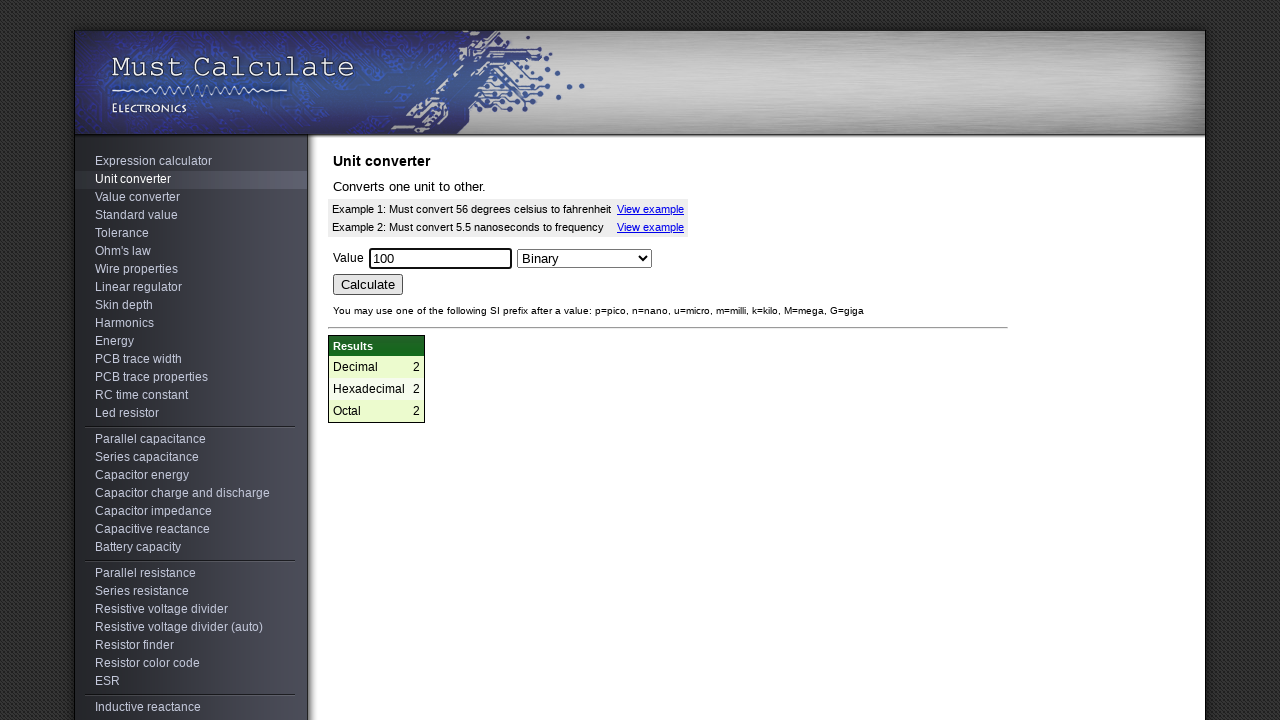

Selected 'Fahrenheit' as source unit from dropdown on select[name='ino']
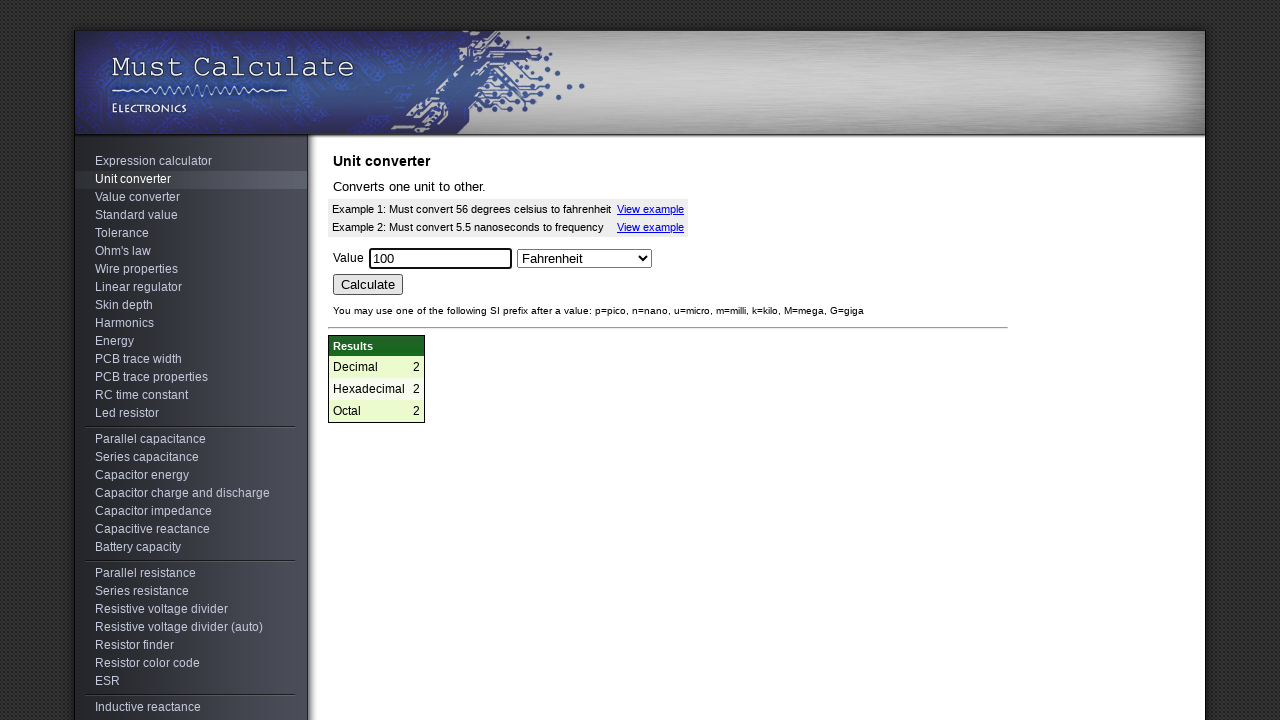

Clicked calculate button to perform conversion at (368, 284) on #calcbutton
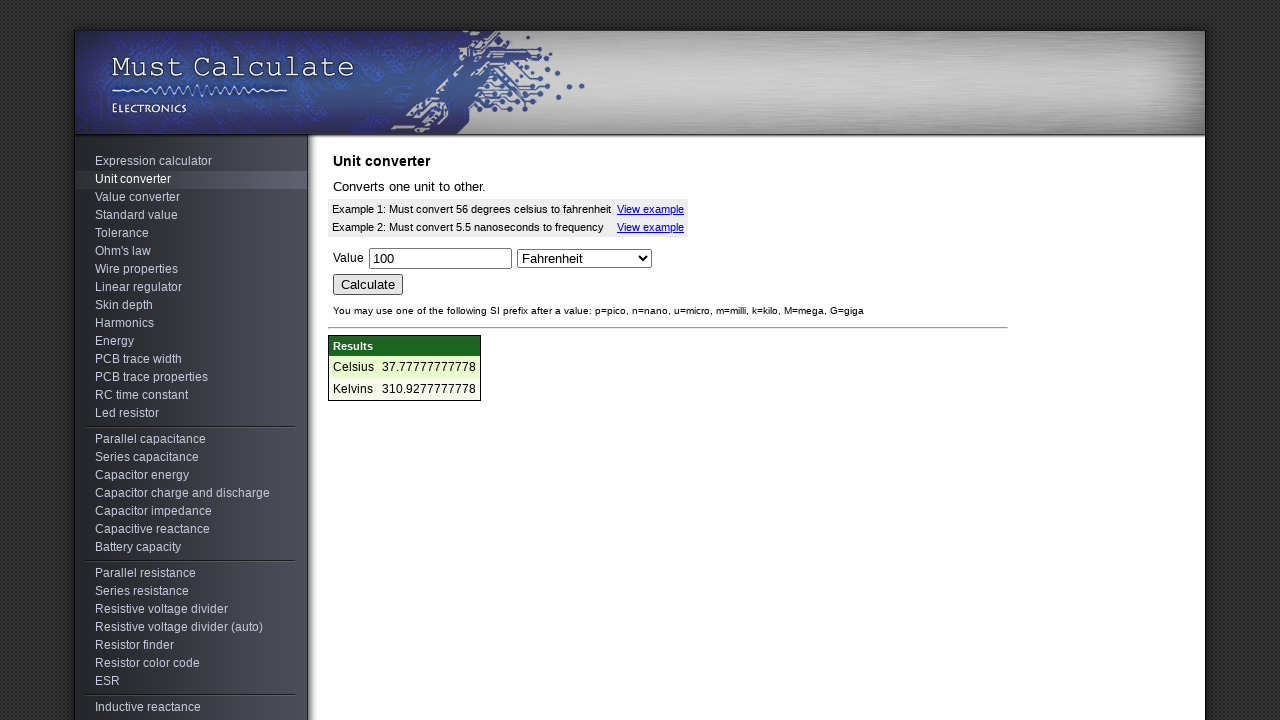

Results table loaded and became visible
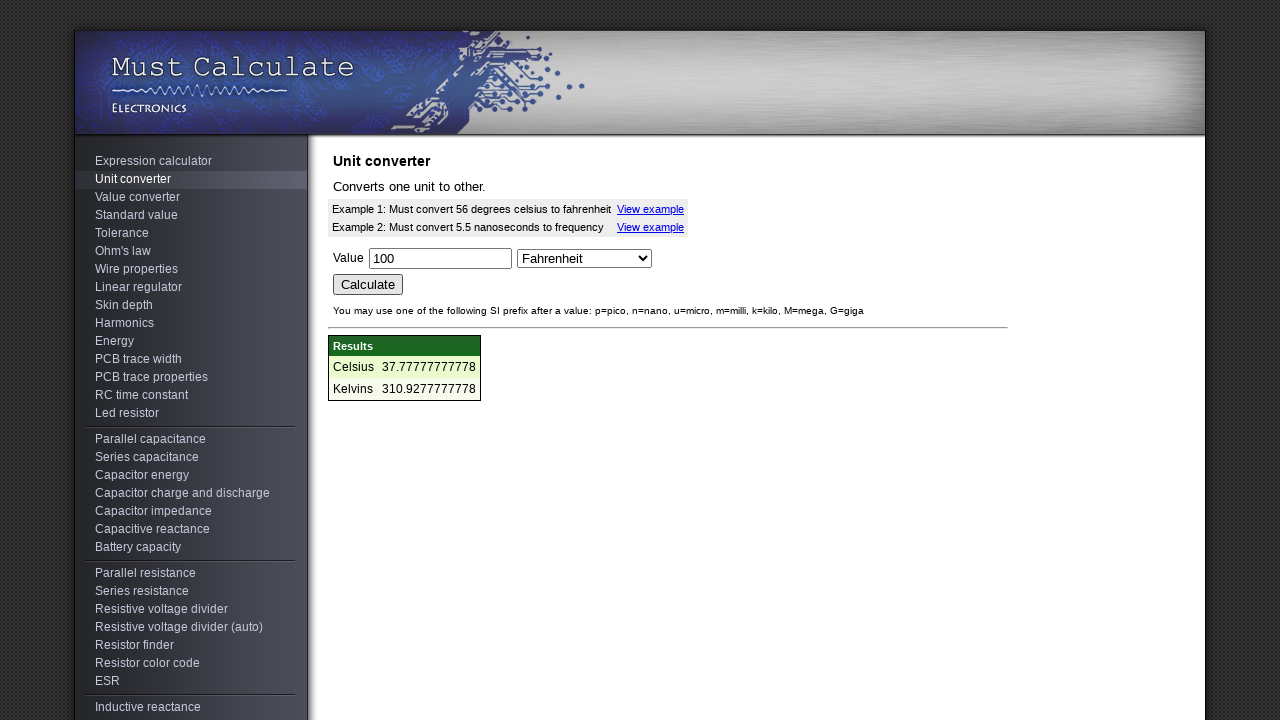

Verified 'Celsius' result row exists in results table
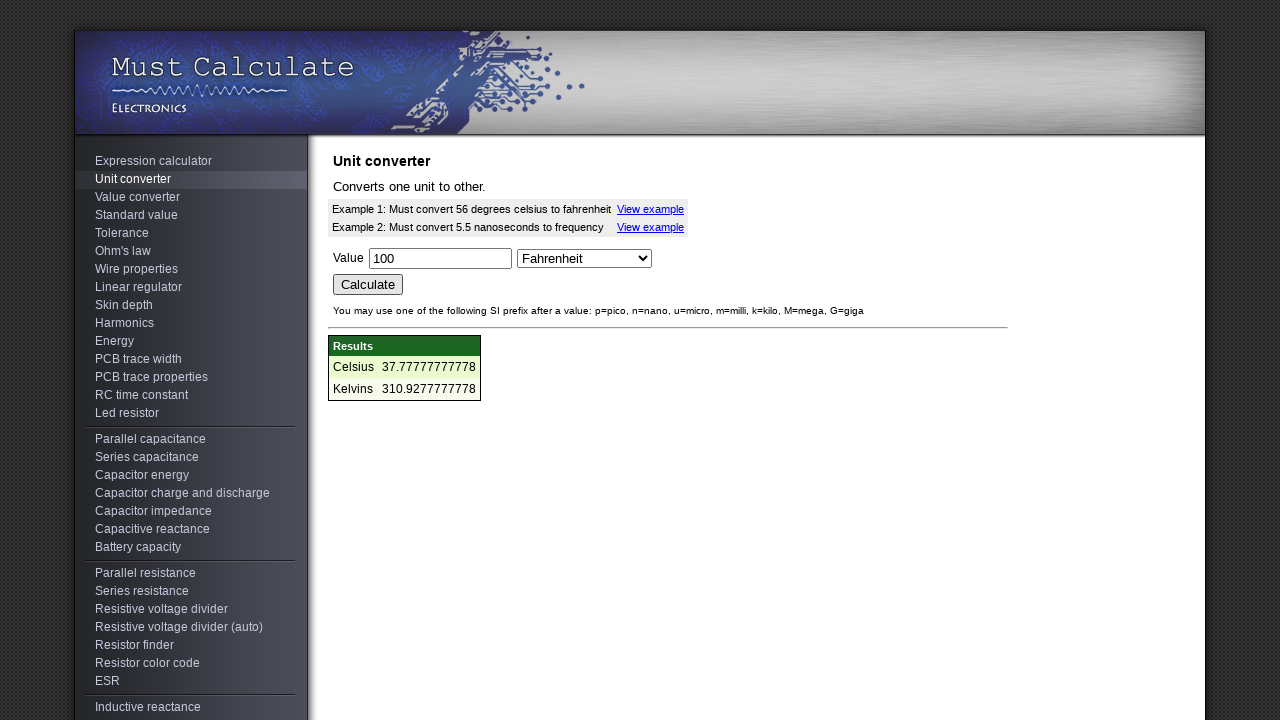

Cleared input field for conversion from Hertz to Seconds on input[name='in']
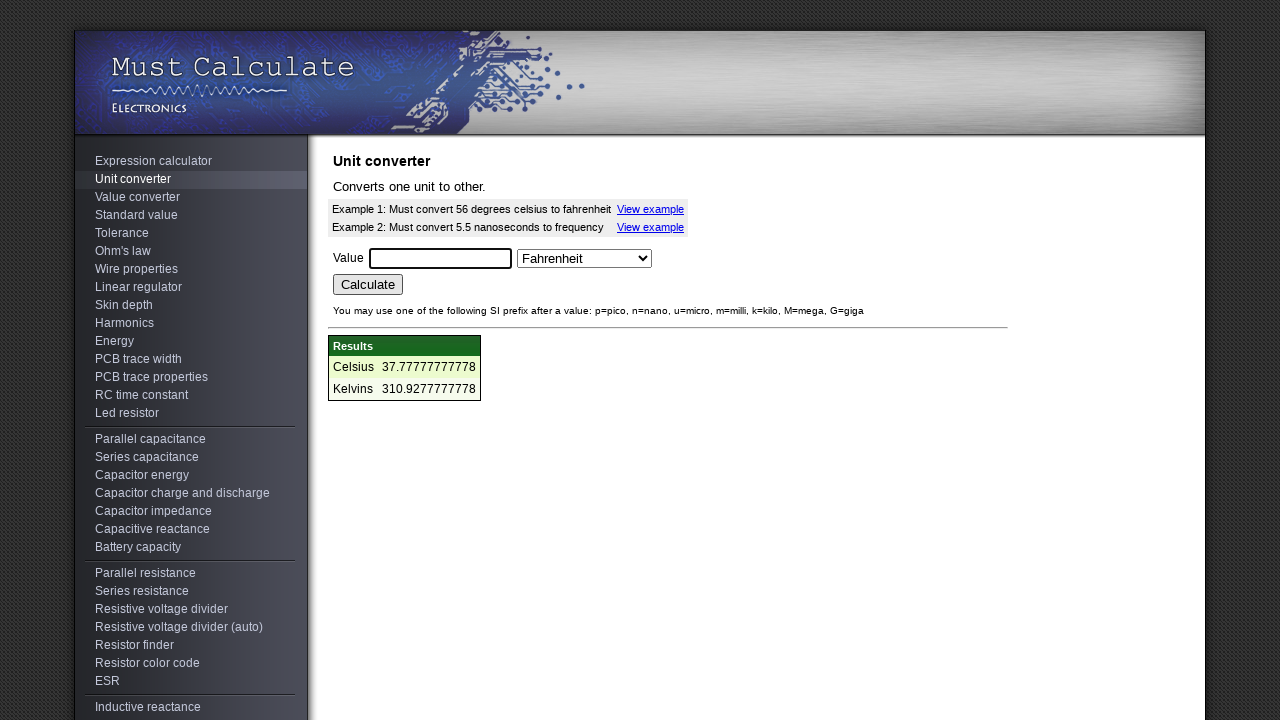

Entered value '1000' in input field on input[name='in']
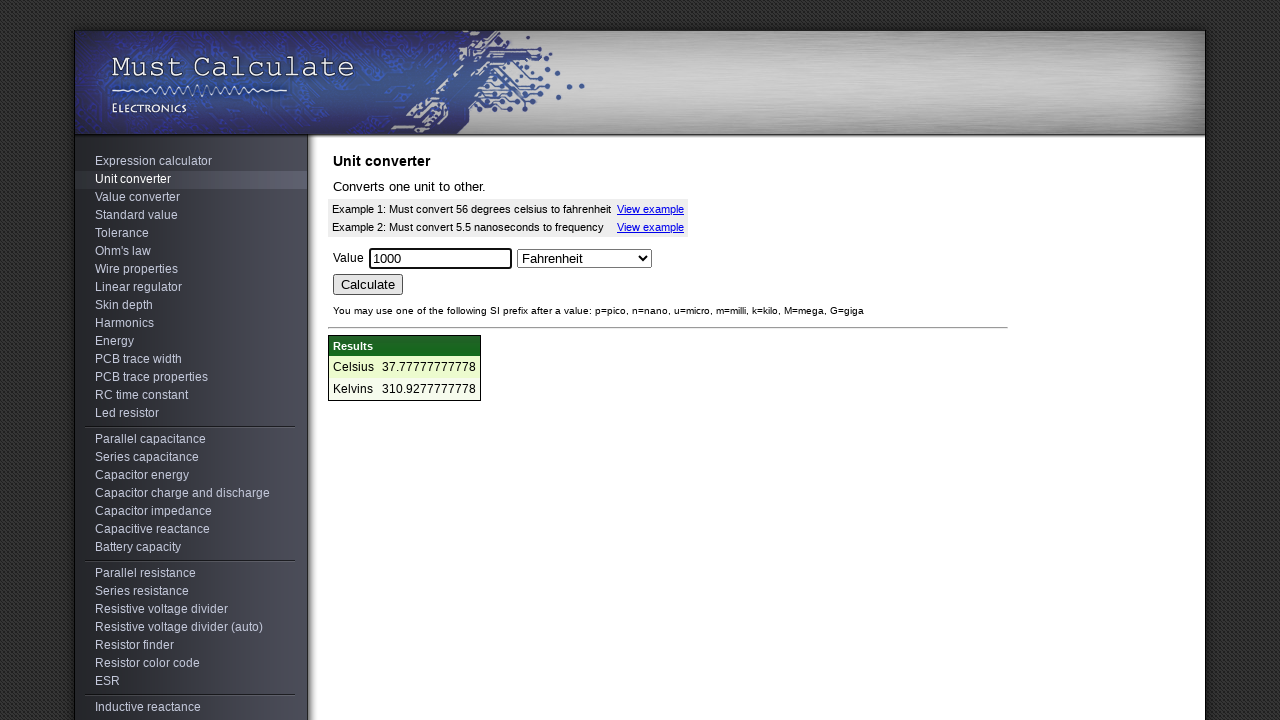

Selected 'Hertz' as source unit from dropdown on select[name='ino']
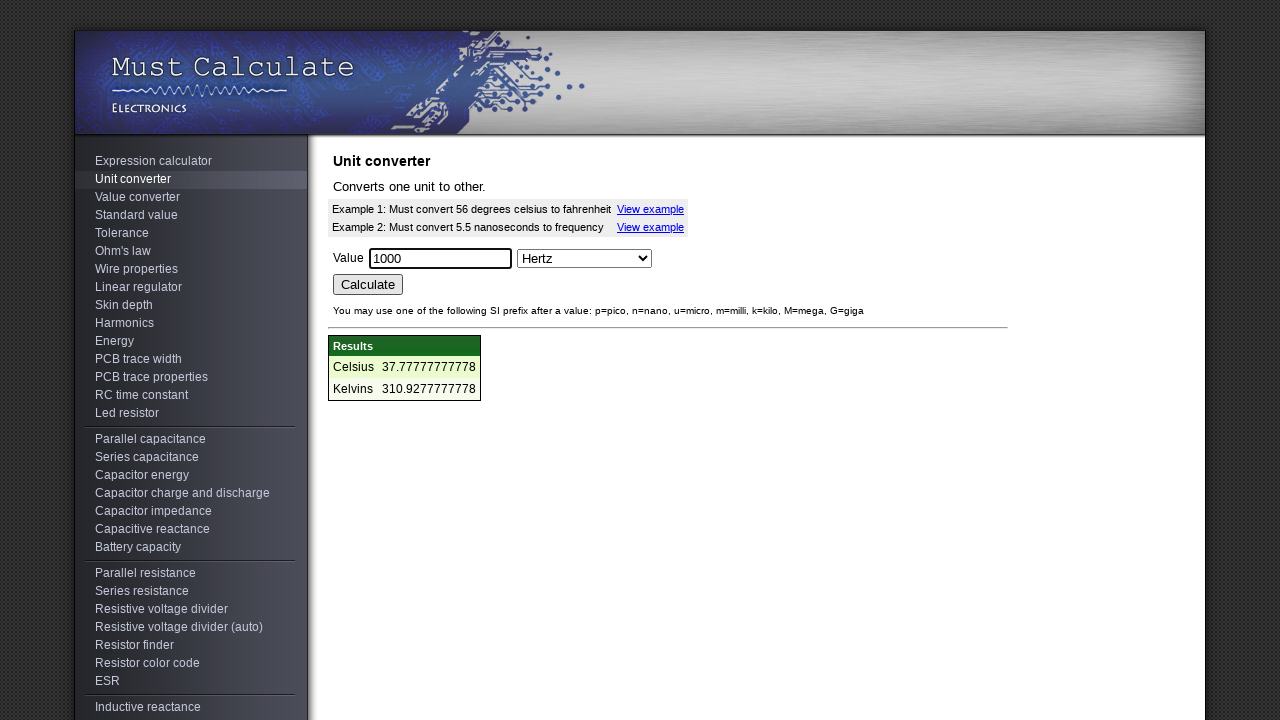

Clicked calculate button to perform conversion at (368, 284) on #calcbutton
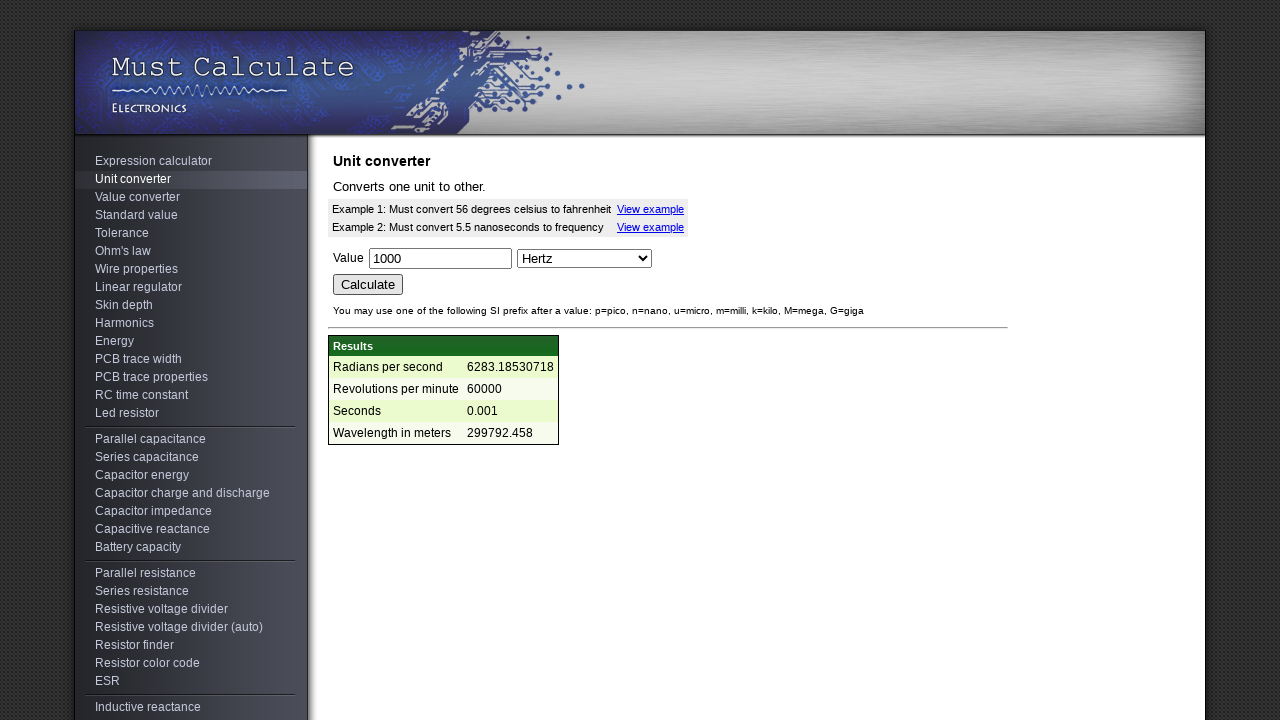

Results table loaded and became visible
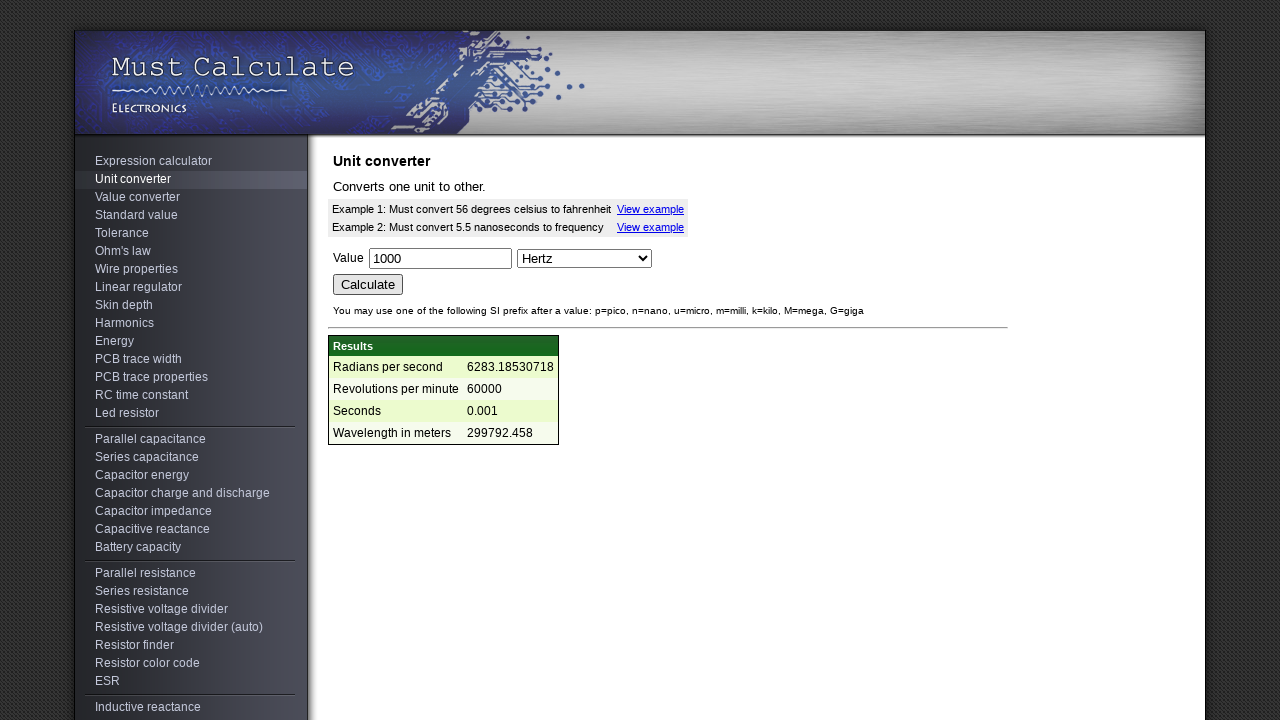

Verified 'Seconds' result row exists in results table
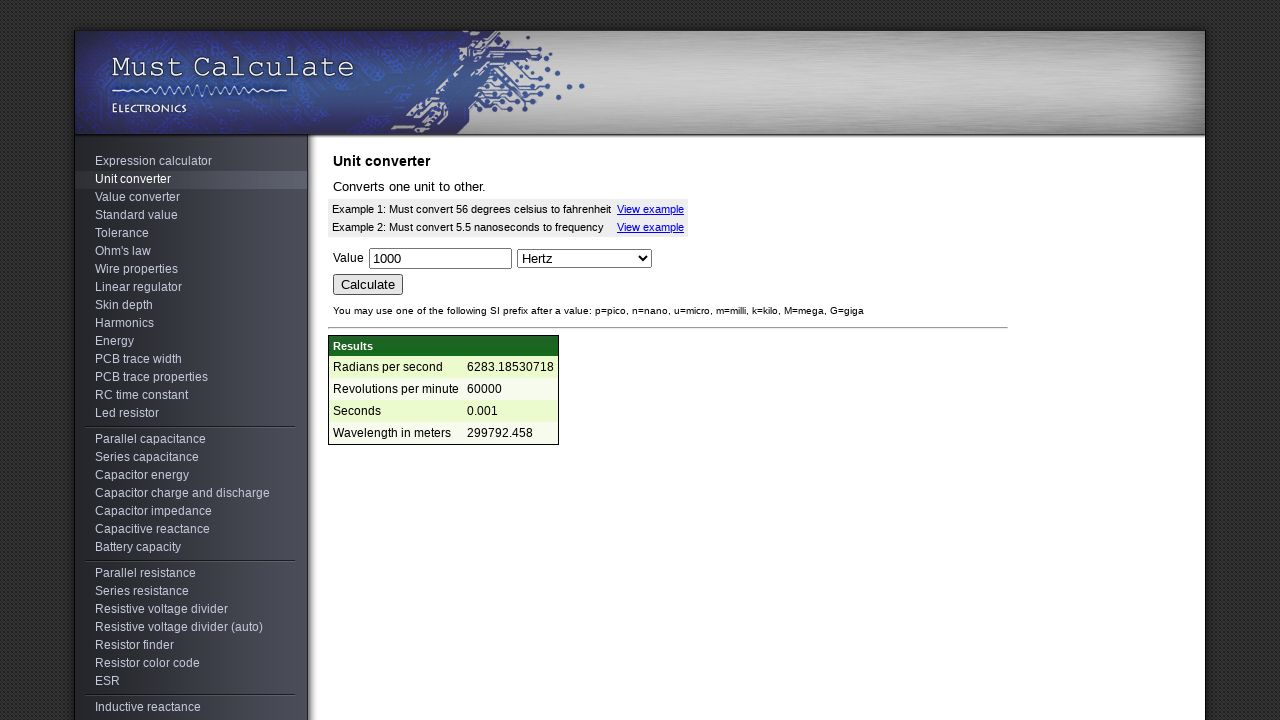

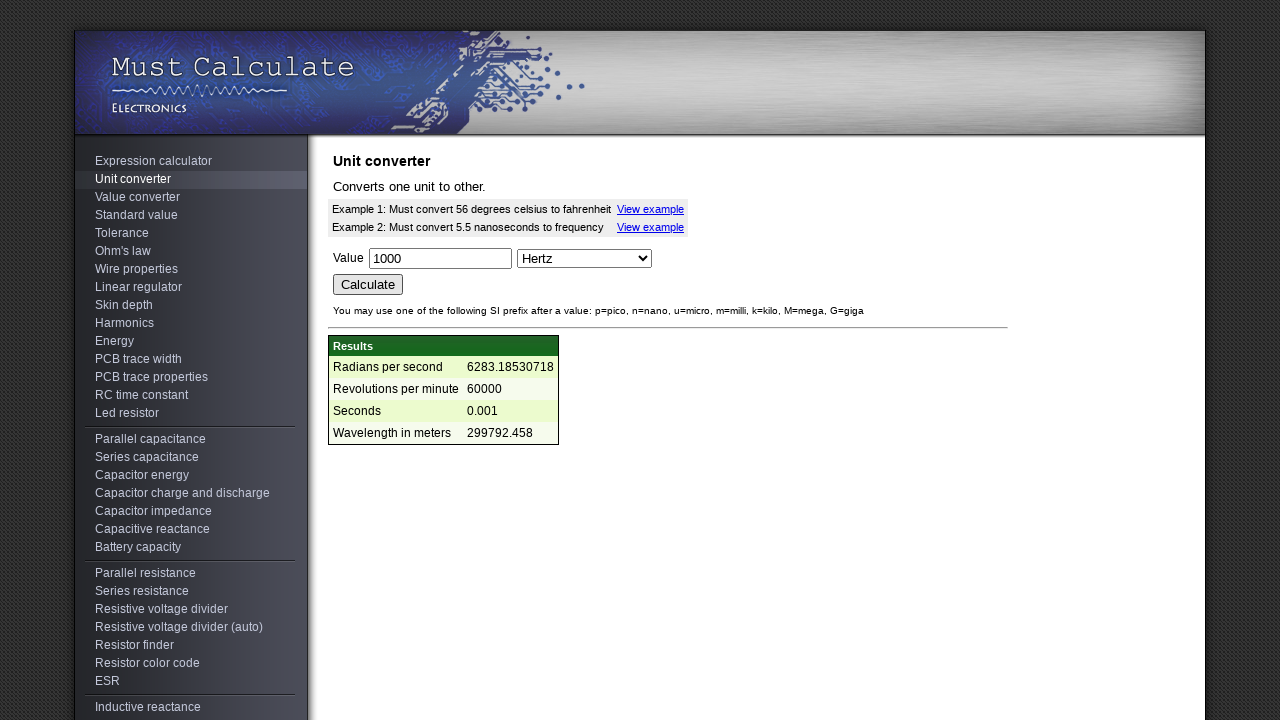